Tests keyboard shortcuts on a text comparison tool by entering text in the first field, selecting all with Ctrl+A, copying with Ctrl+C, tabbing to the next field, and pasting with Ctrl+V

Starting URL: https://www.text-compare.com/

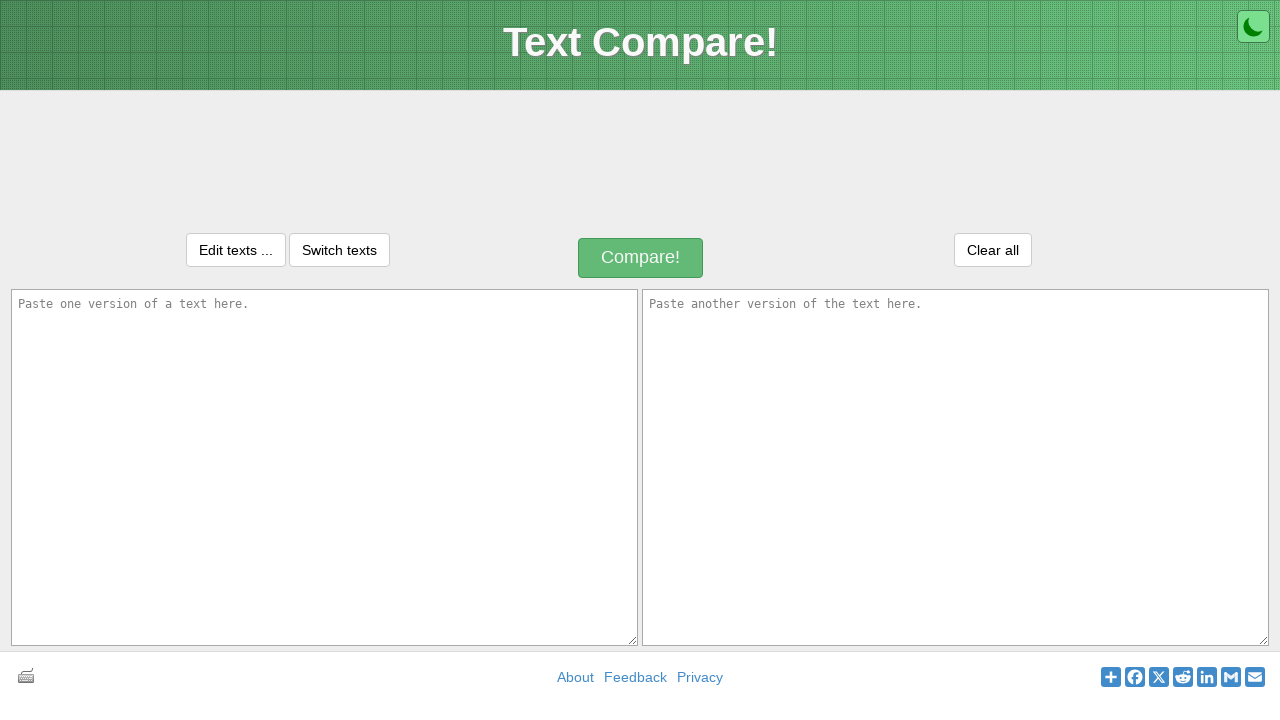

Entered 'hello' in the first text field on #inputText1
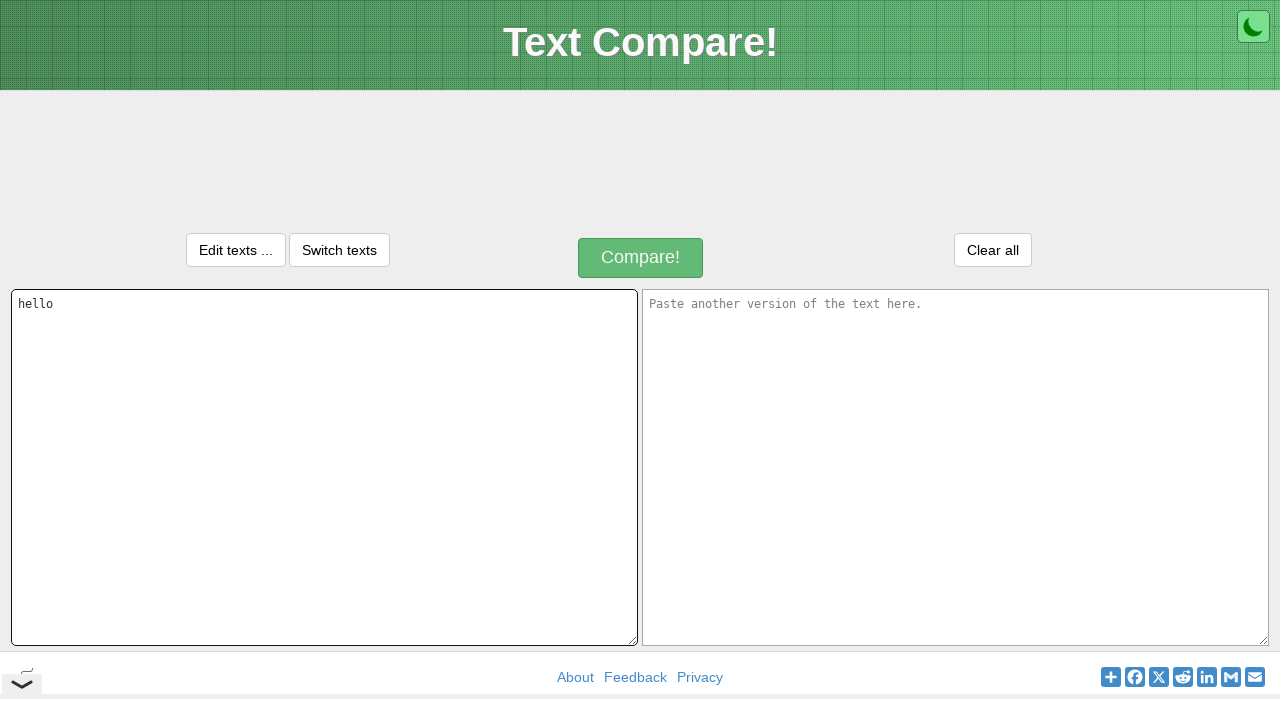

Selected all text in first field using Ctrl+A
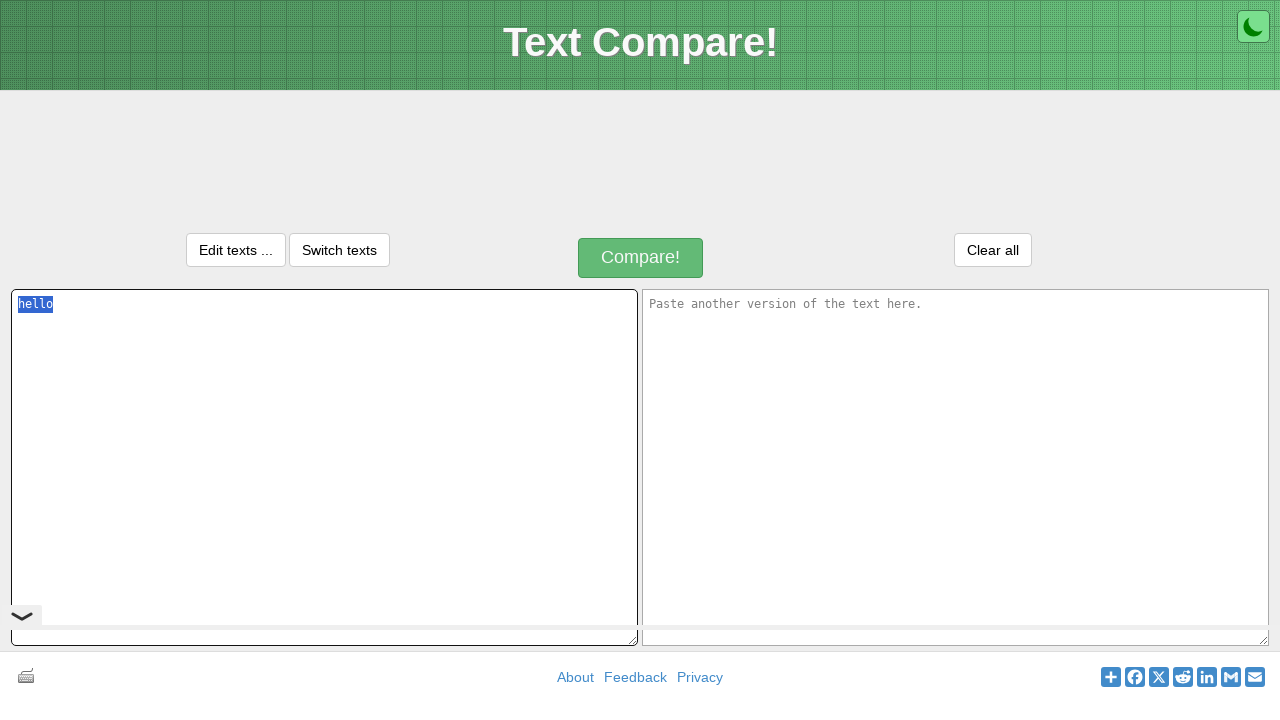

Copied selected text using Ctrl+C
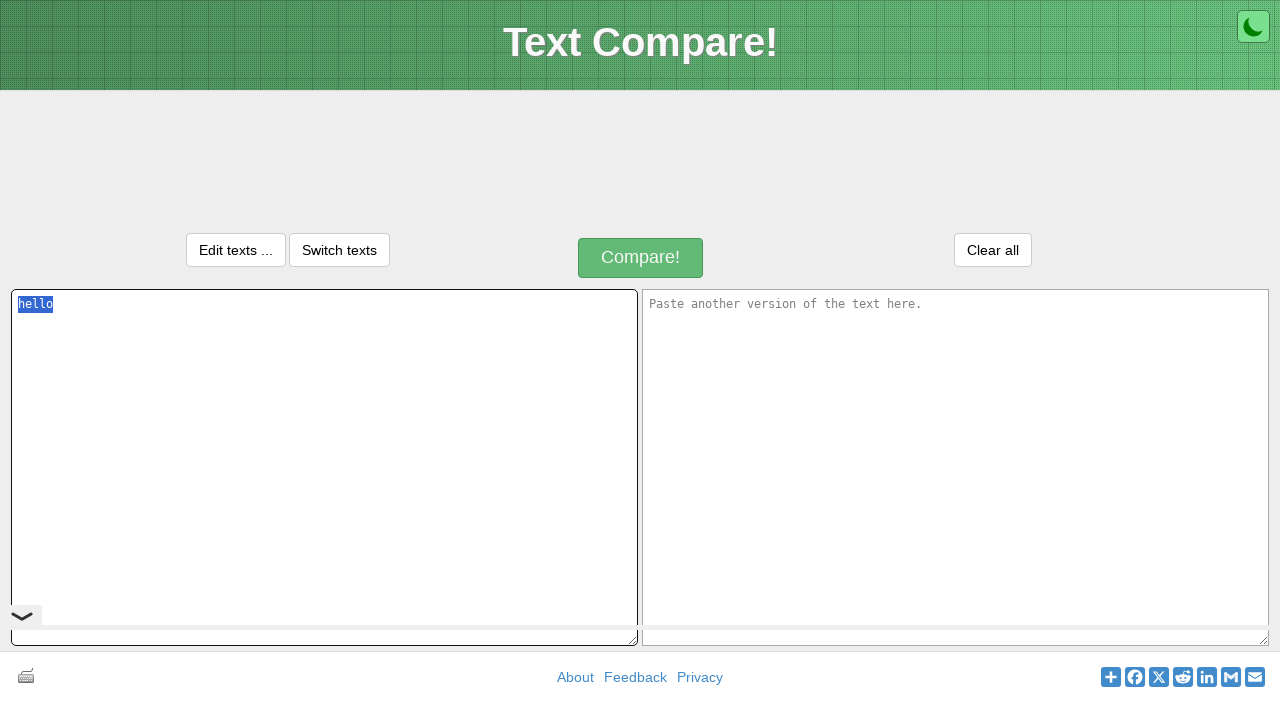

Tabbed to the next input field
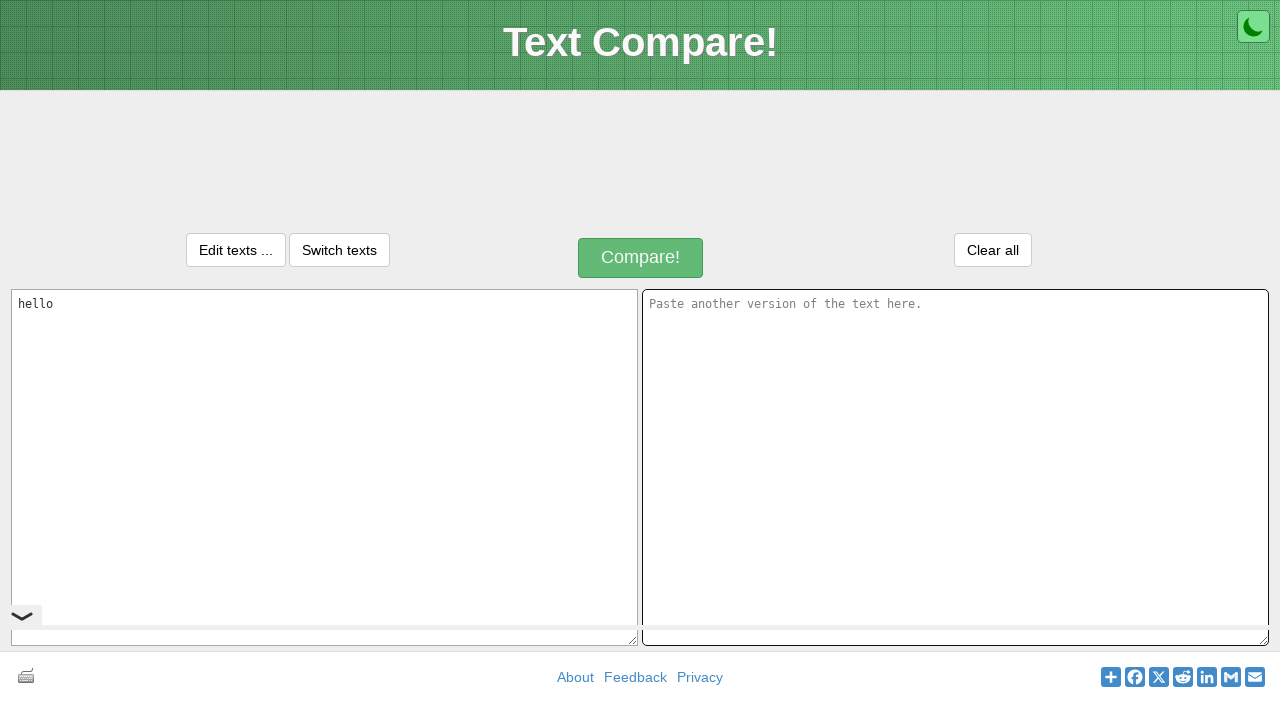

Pasted copied text into second field using Ctrl+V
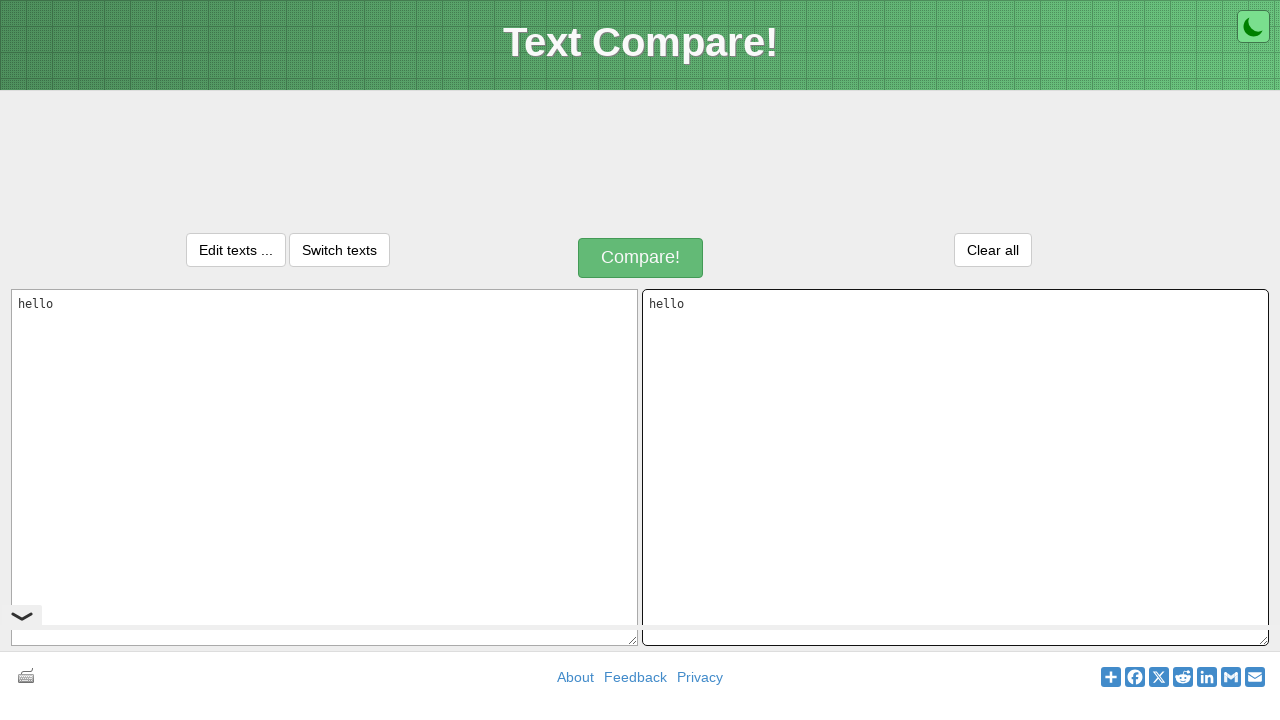

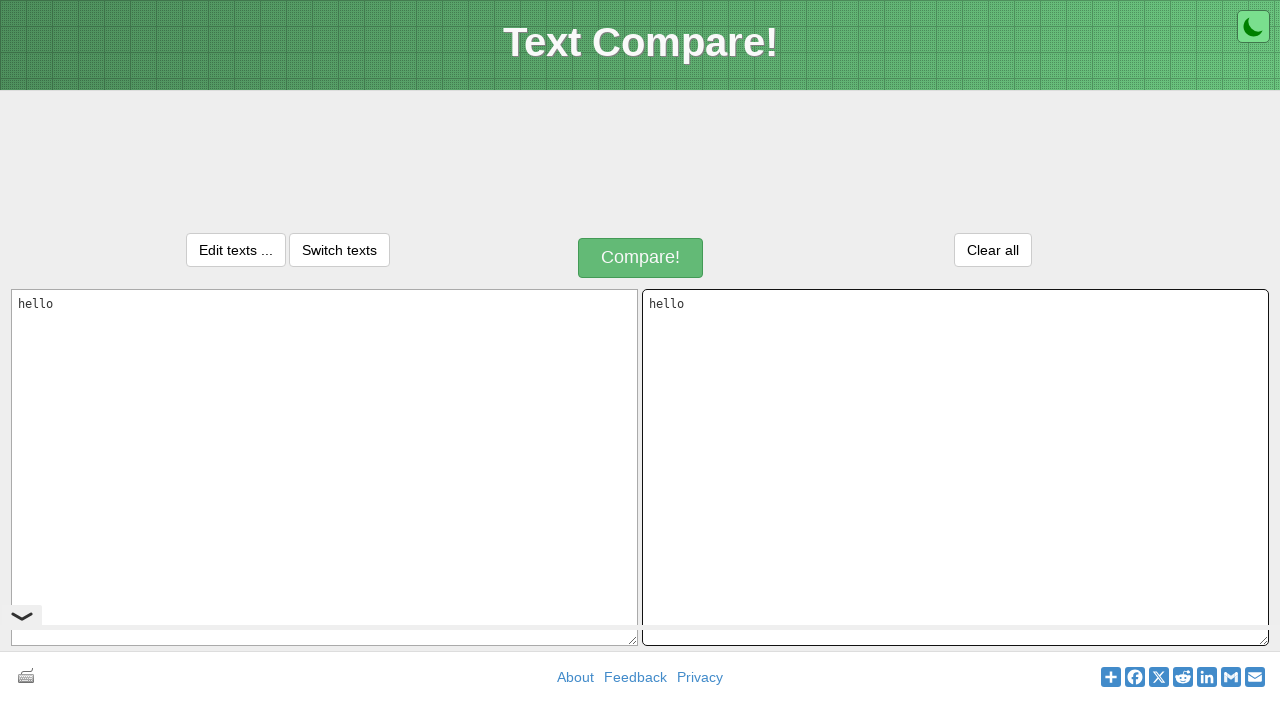